Tests that todo data persists after page reload by creating items, marking one complete, and reloading

Starting URL: https://demo.playwright.dev/todomvc

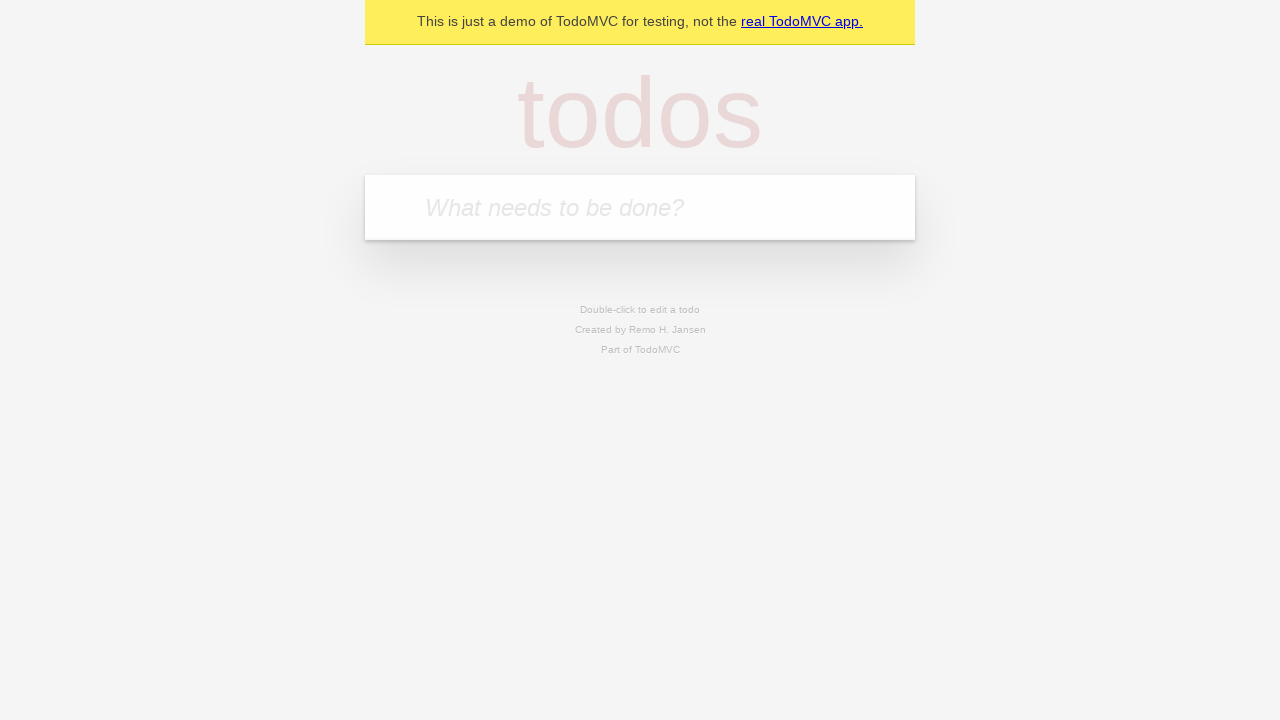

Filled input field with 'buy some cheese' on internal:attr=[placeholder="What needs to be done?"i]
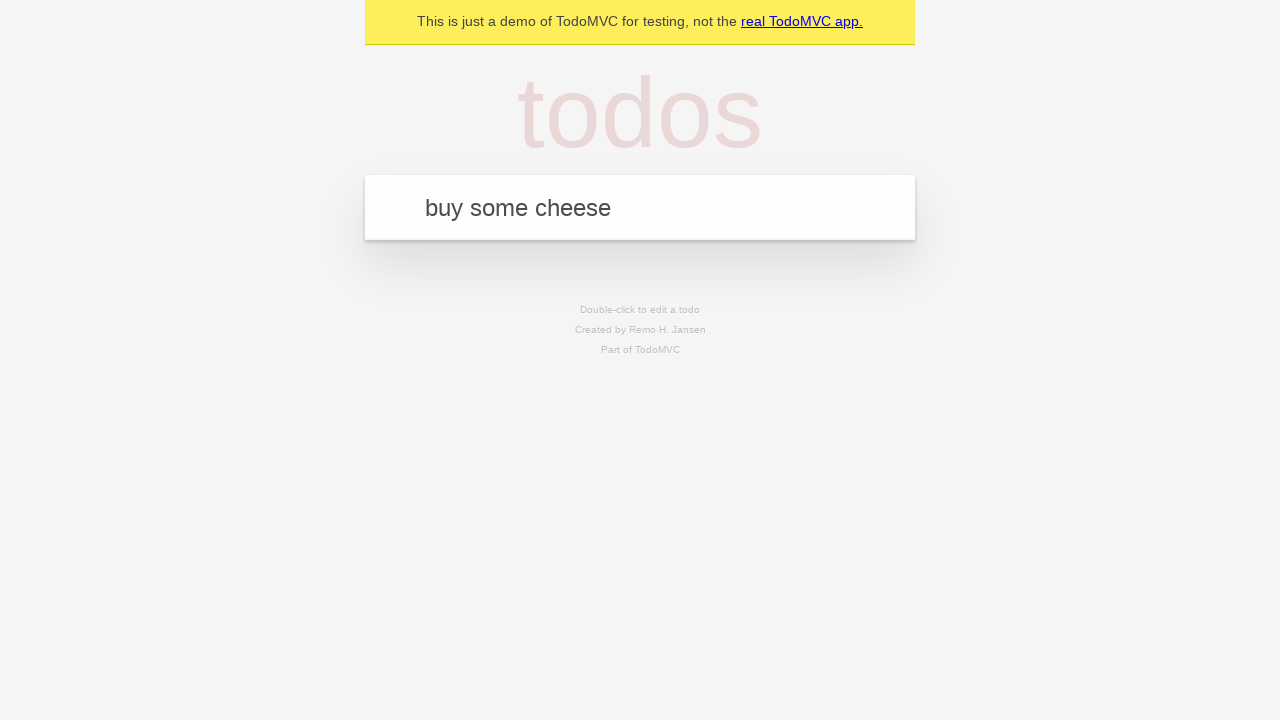

Pressed Enter to create first todo item on internal:attr=[placeholder="What needs to be done?"i]
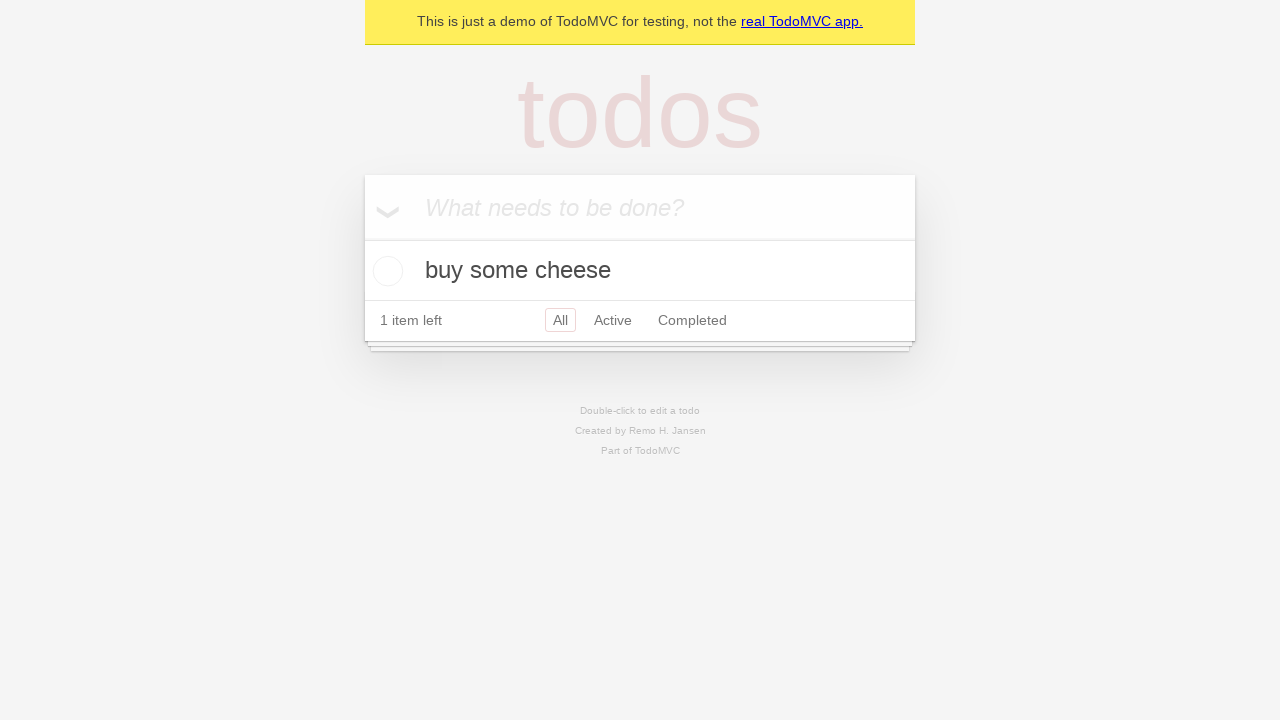

Filled input field with 'feed the cat' on internal:attr=[placeholder="What needs to be done?"i]
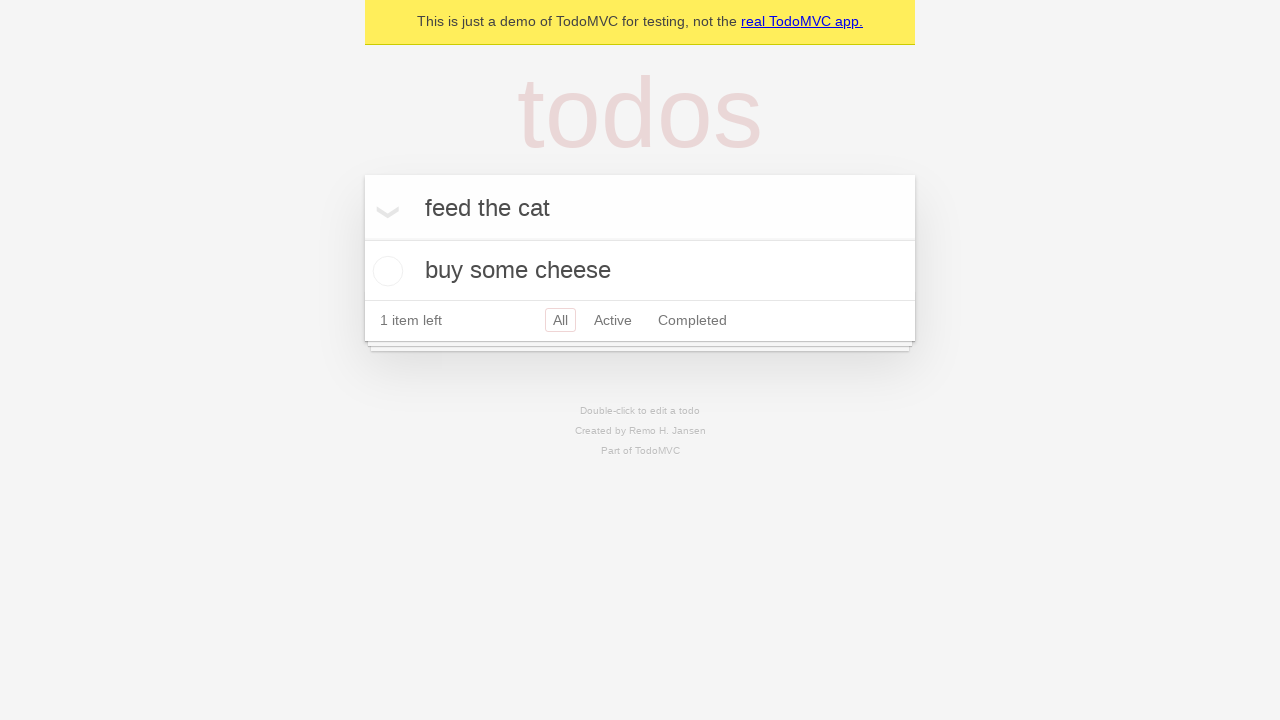

Pressed Enter to create second todo item on internal:attr=[placeholder="What needs to be done?"i]
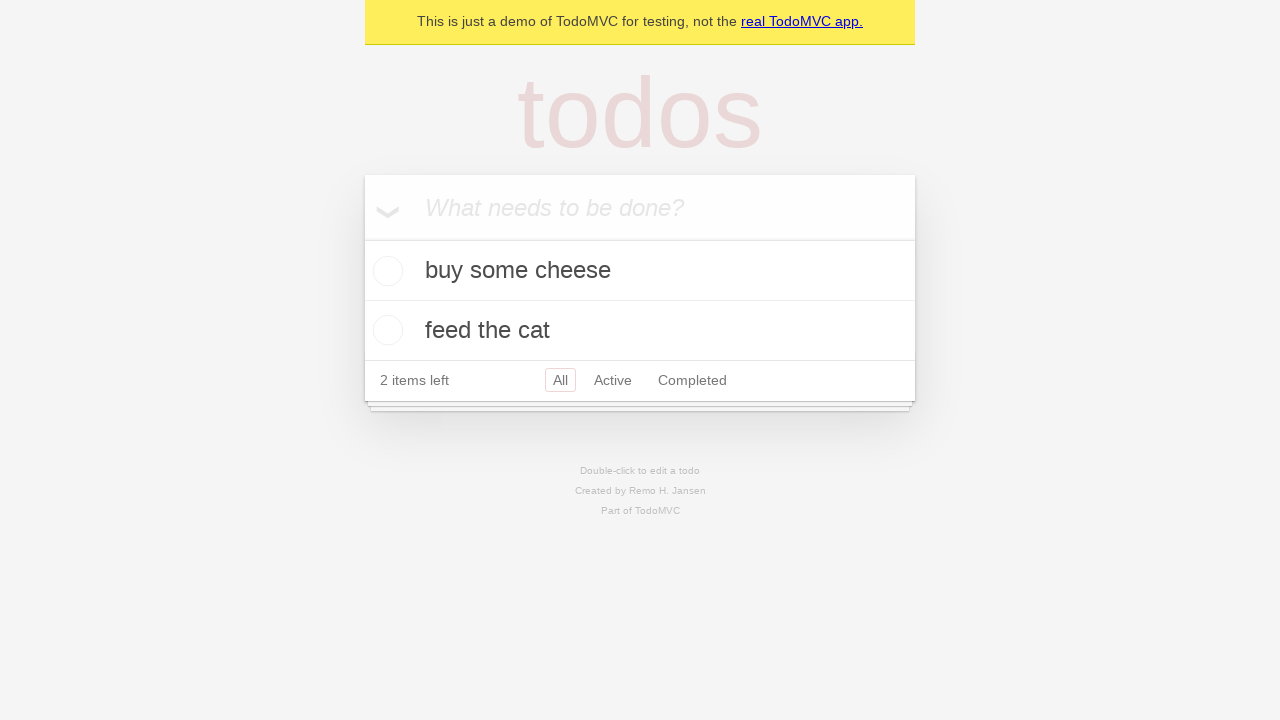

Marked first todo item as complete at (385, 271) on internal:testid=[data-testid="todo-item"s] >> nth=0 >> internal:role=checkbox
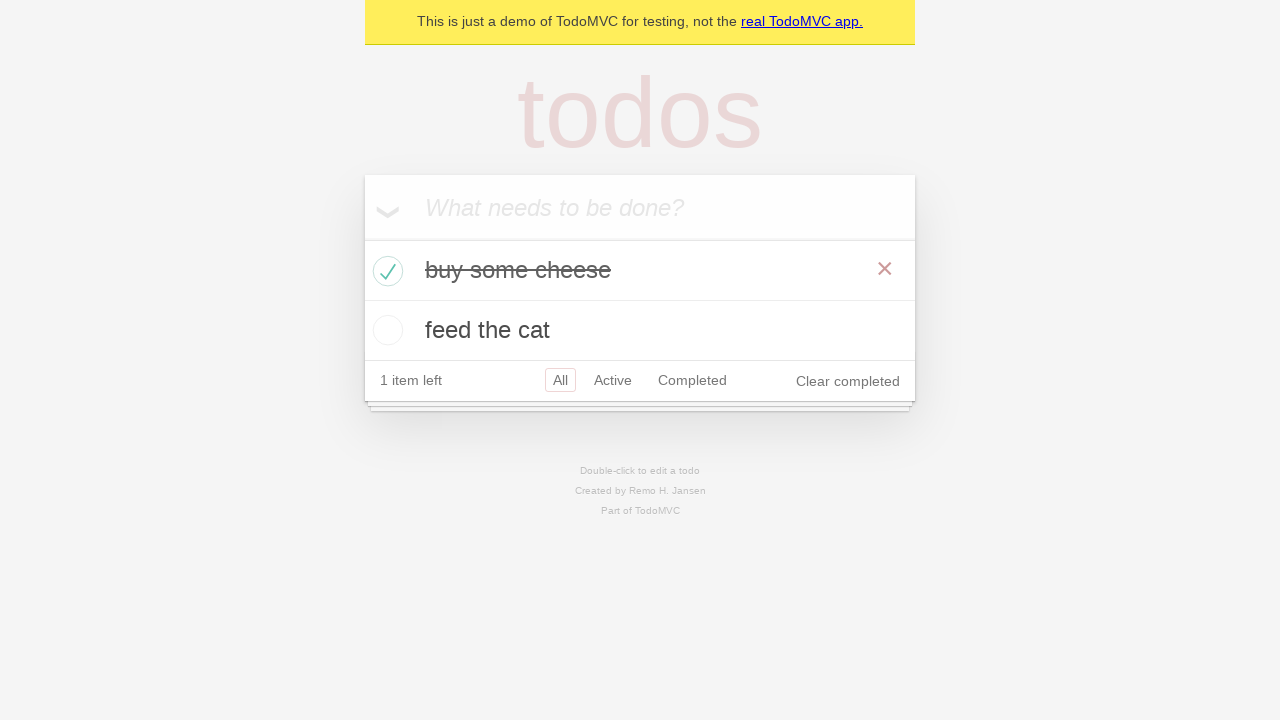

Reloaded the page
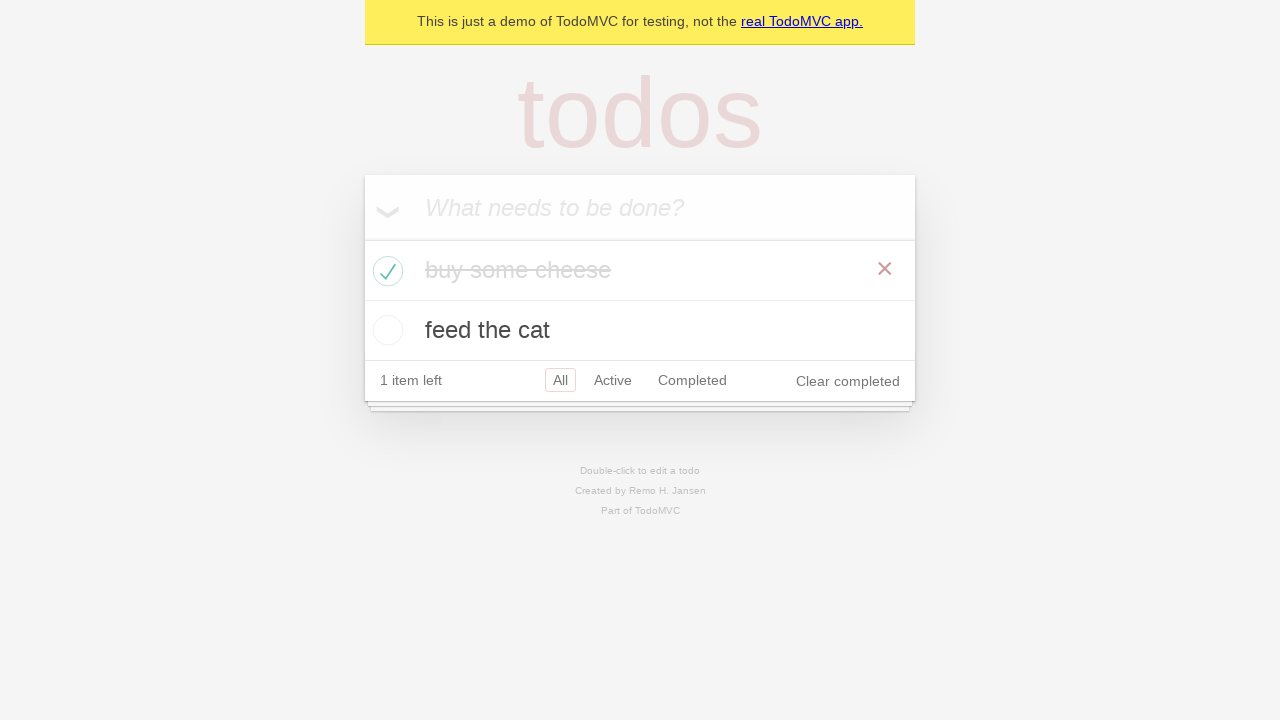

Verified todo items persist after page reload
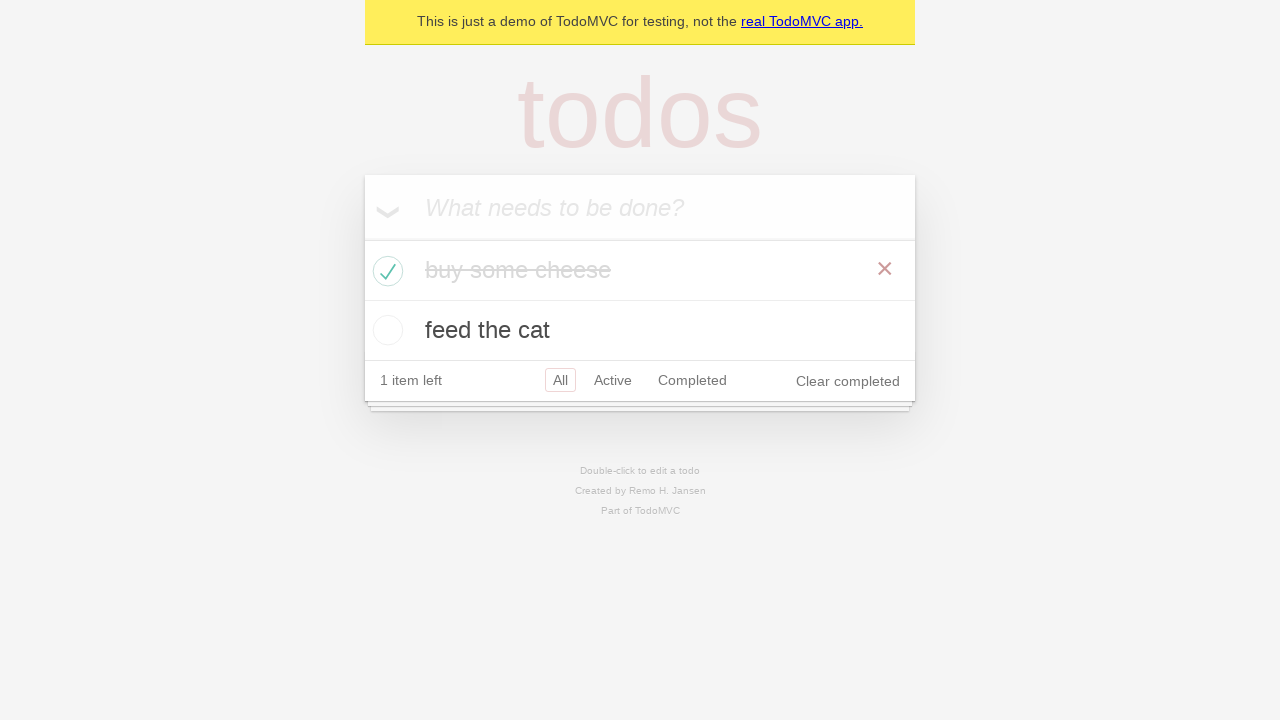

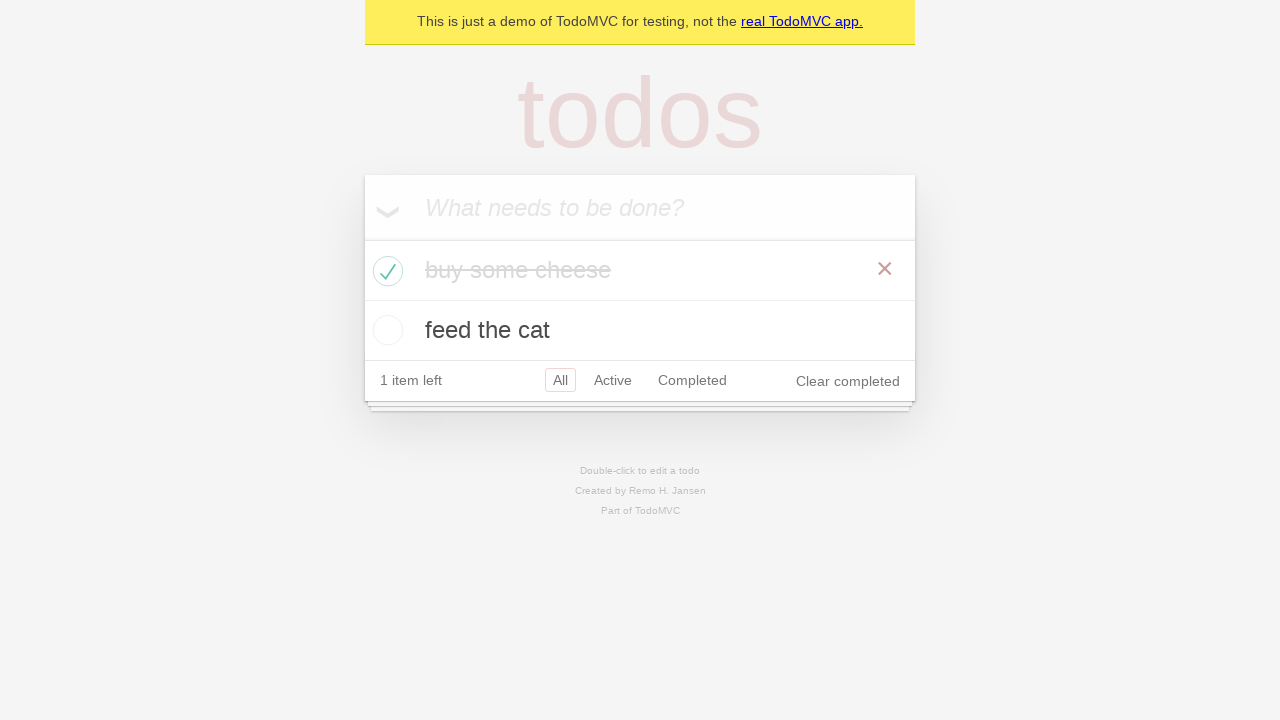